Clicks a button to trigger a confirmation alert, accepts it, and verifies the result text

Starting URL: https://demoqa.com/alerts

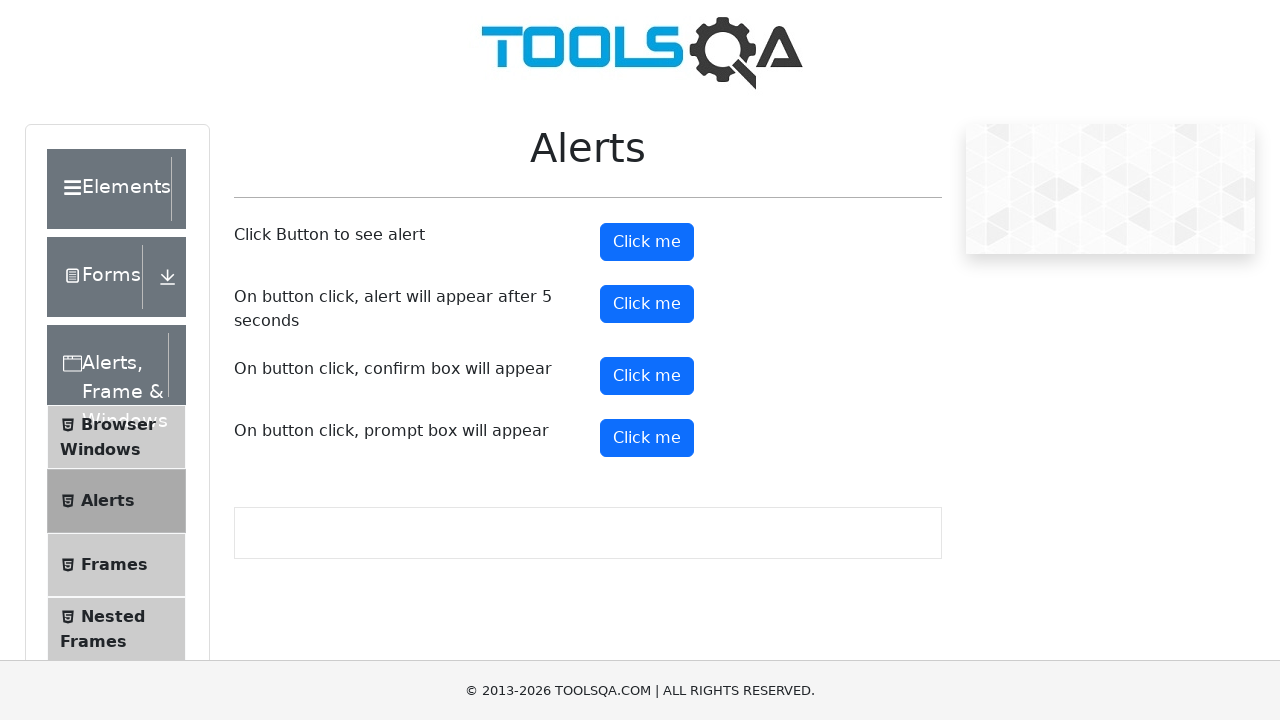

Set up dialog handler to accept confirmation alerts
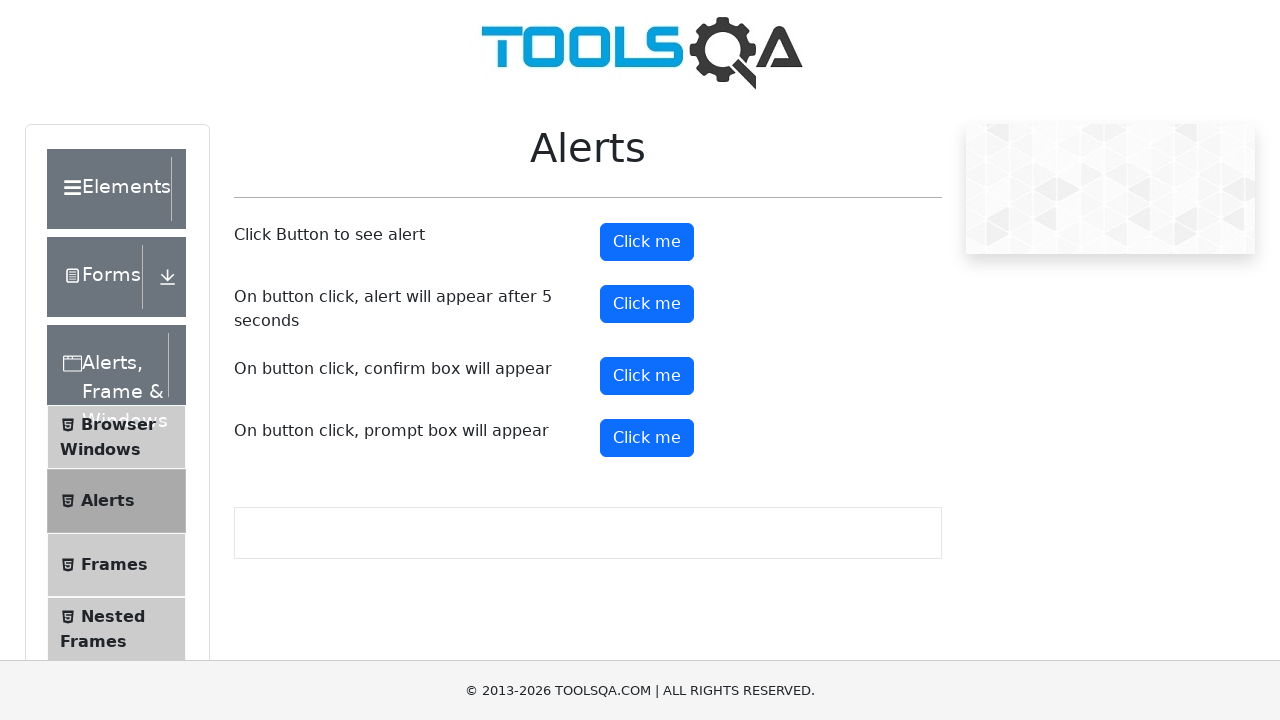

Clicked confirmation alert button at (647, 376) on #confirmButton
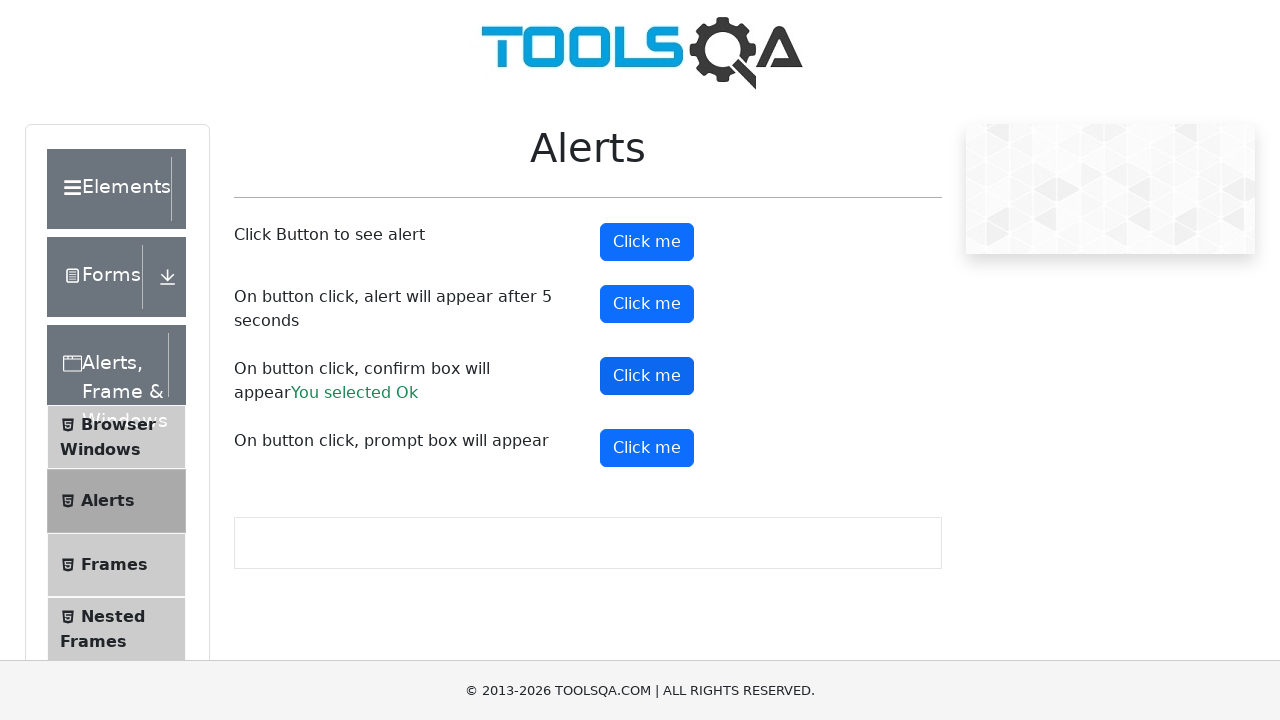

Result text element loaded after accepting alert
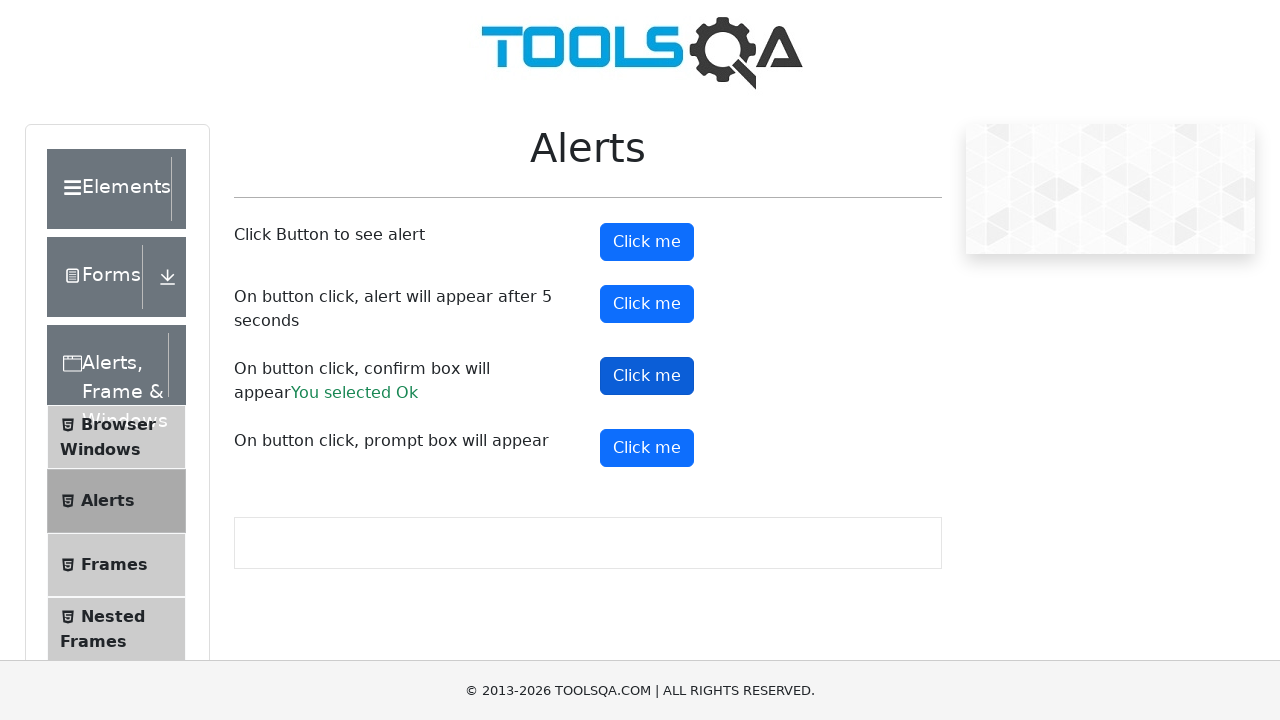

Retrieved result text from confirmation
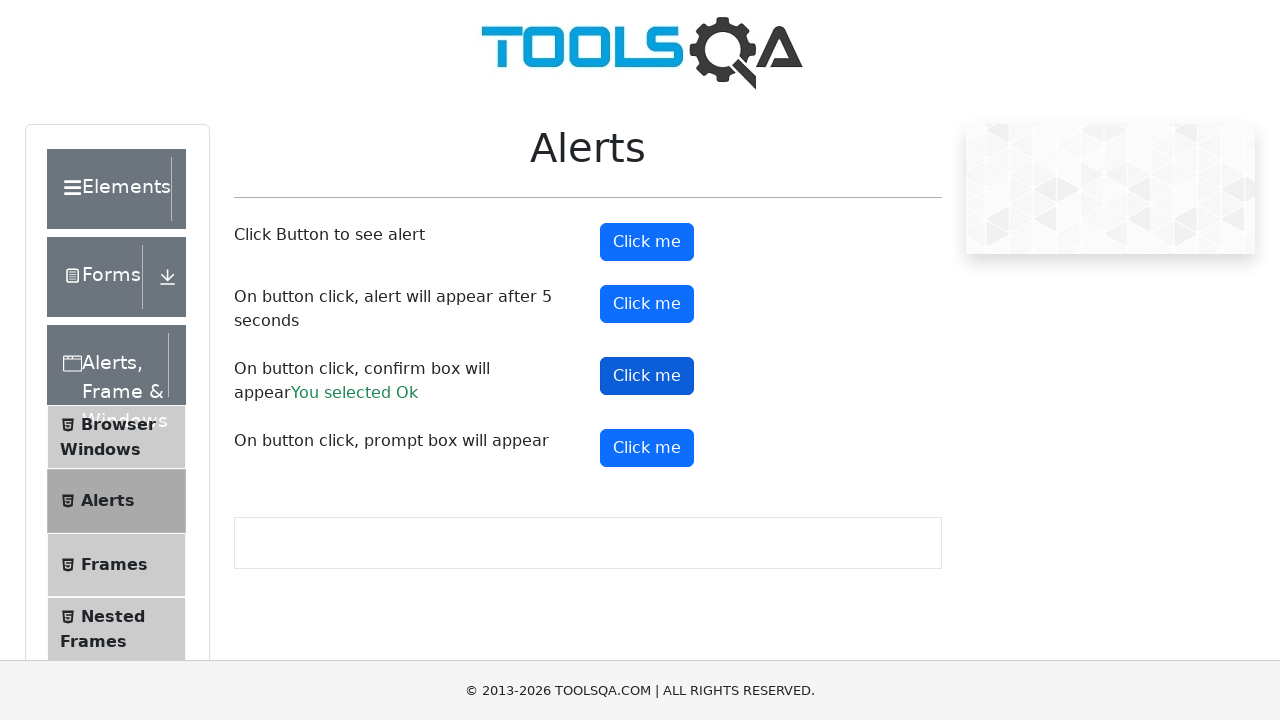

Verified 'Ok' text is present in result
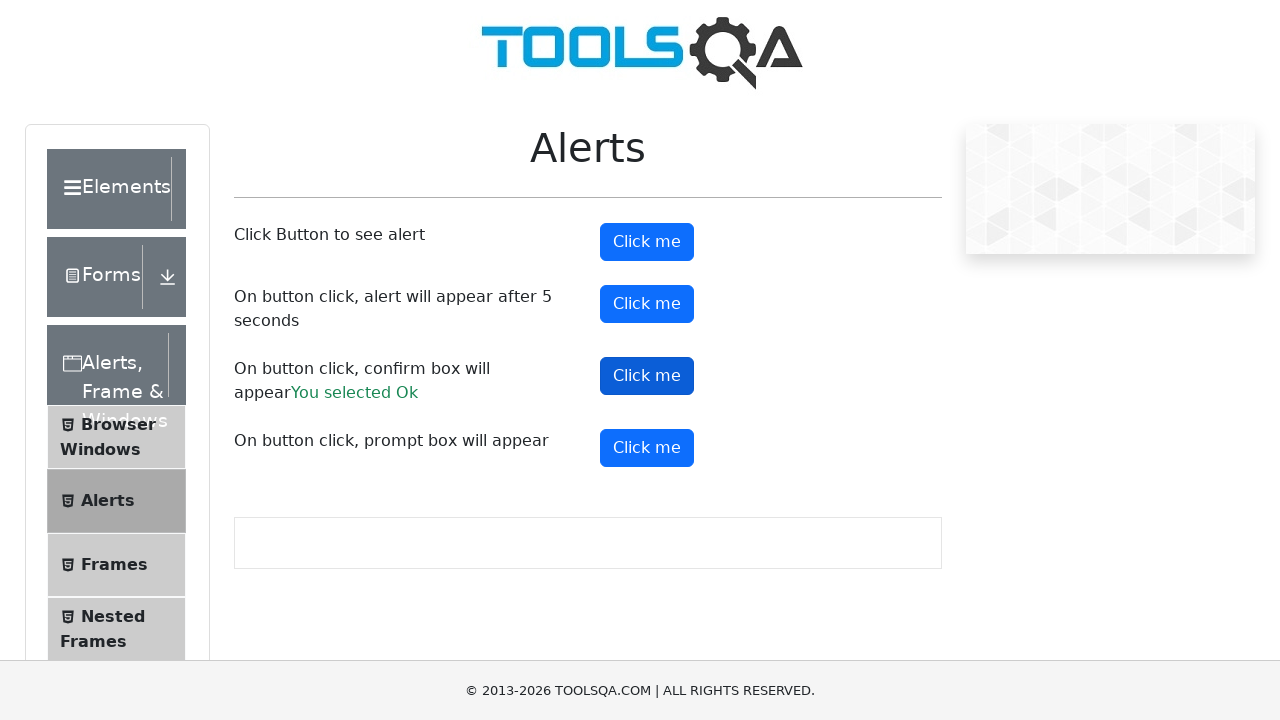

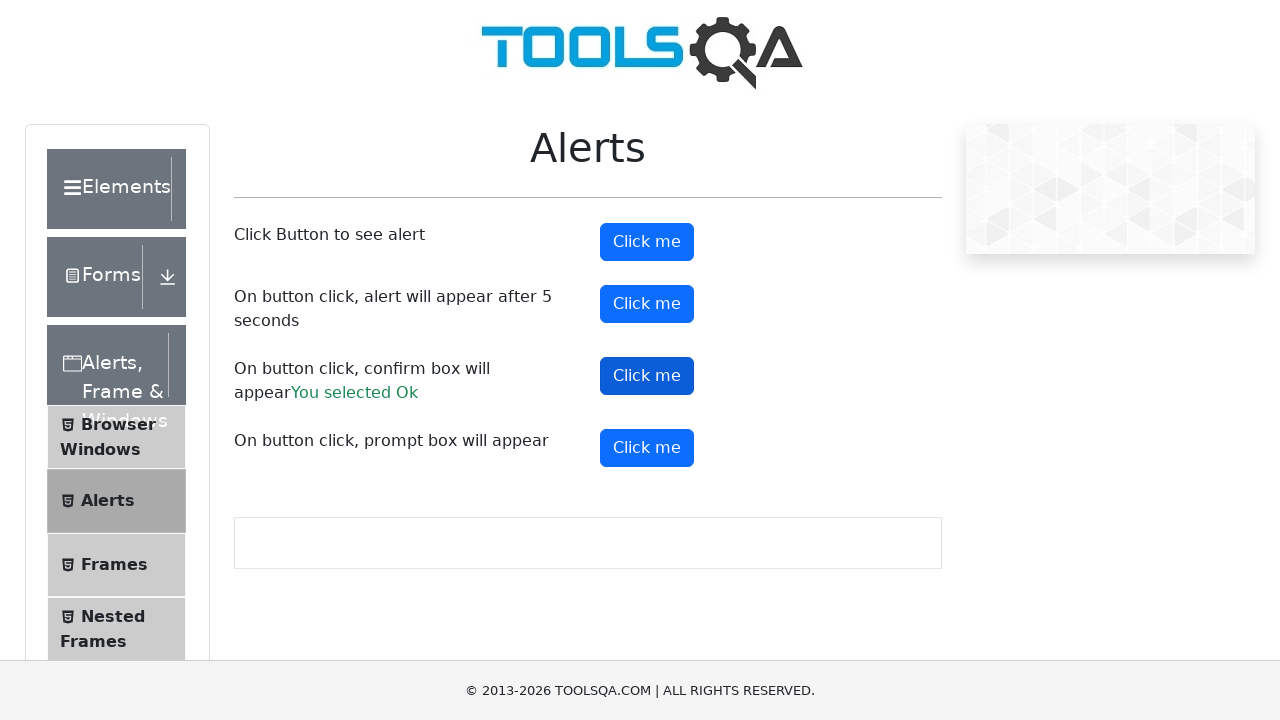